Tests customer registration form by filling first name, last name, and post code fields, then submitting the form

Starting URL: https://www.globalsqa.com/angularJs-protractor/BankingProject/#/manager/addCust

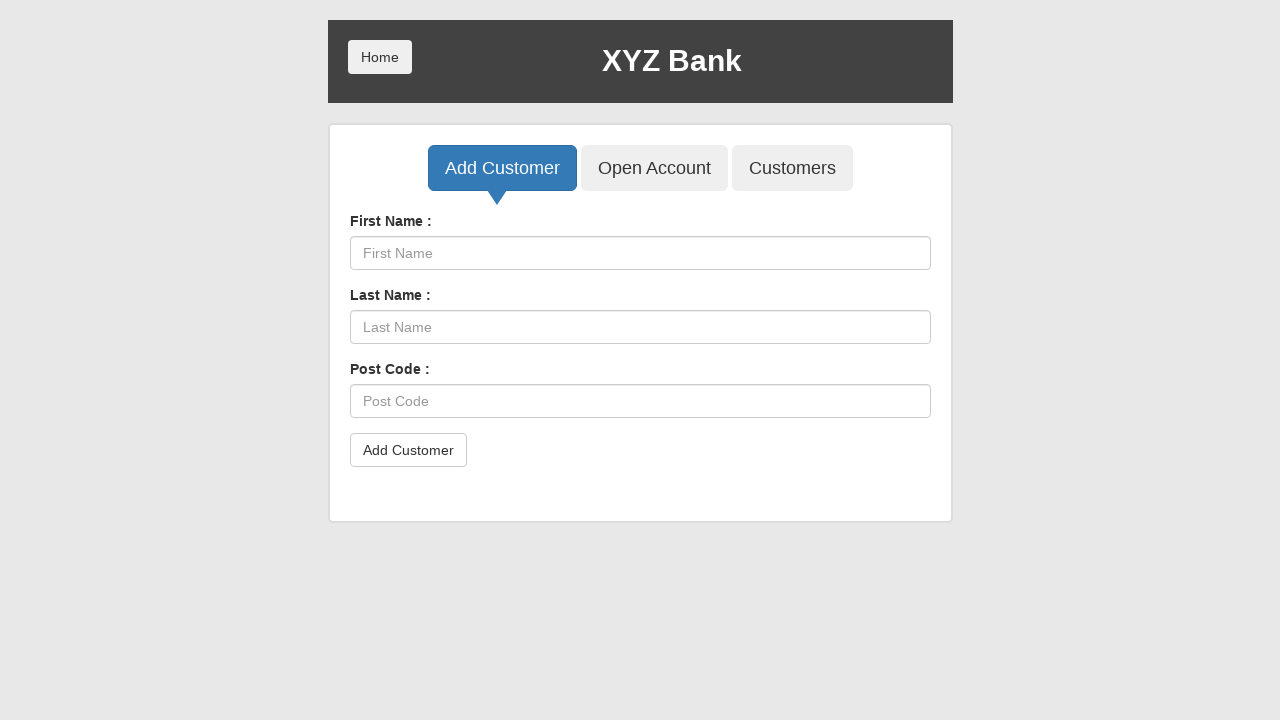

First Name field loaded and ready
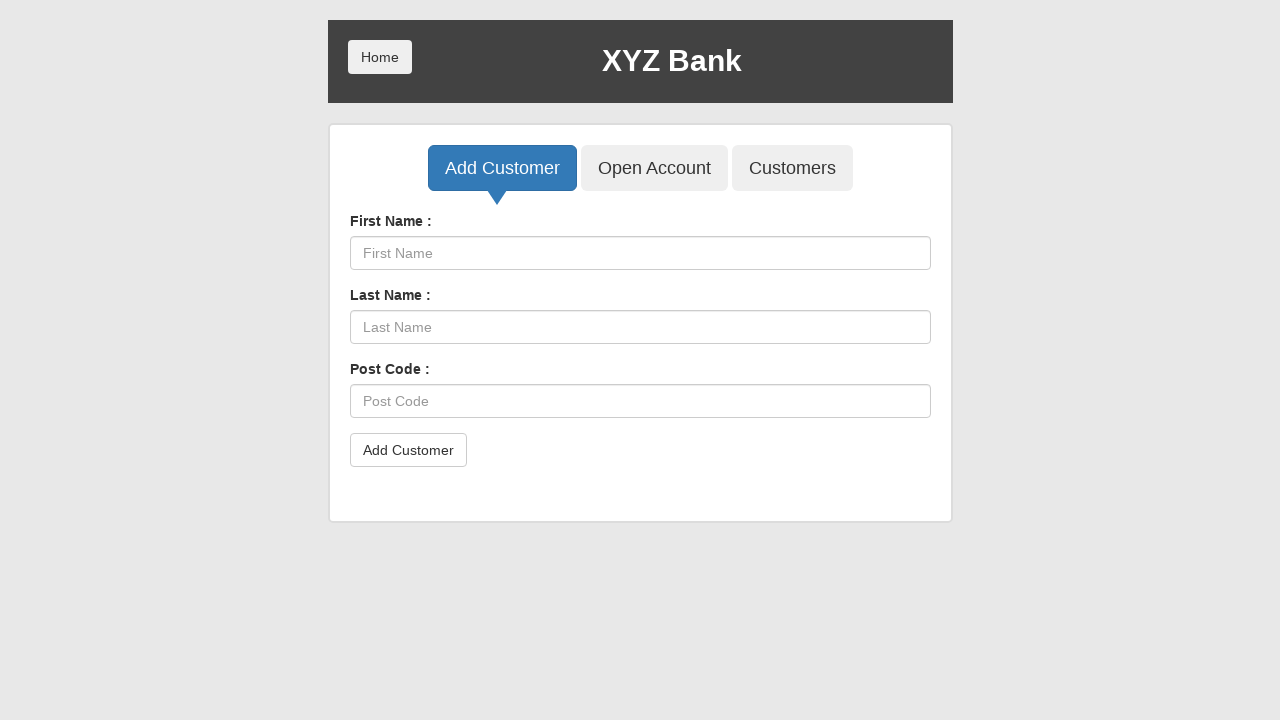

Clicked First Name input field at (640, 253) on input[placeholder='First Name']
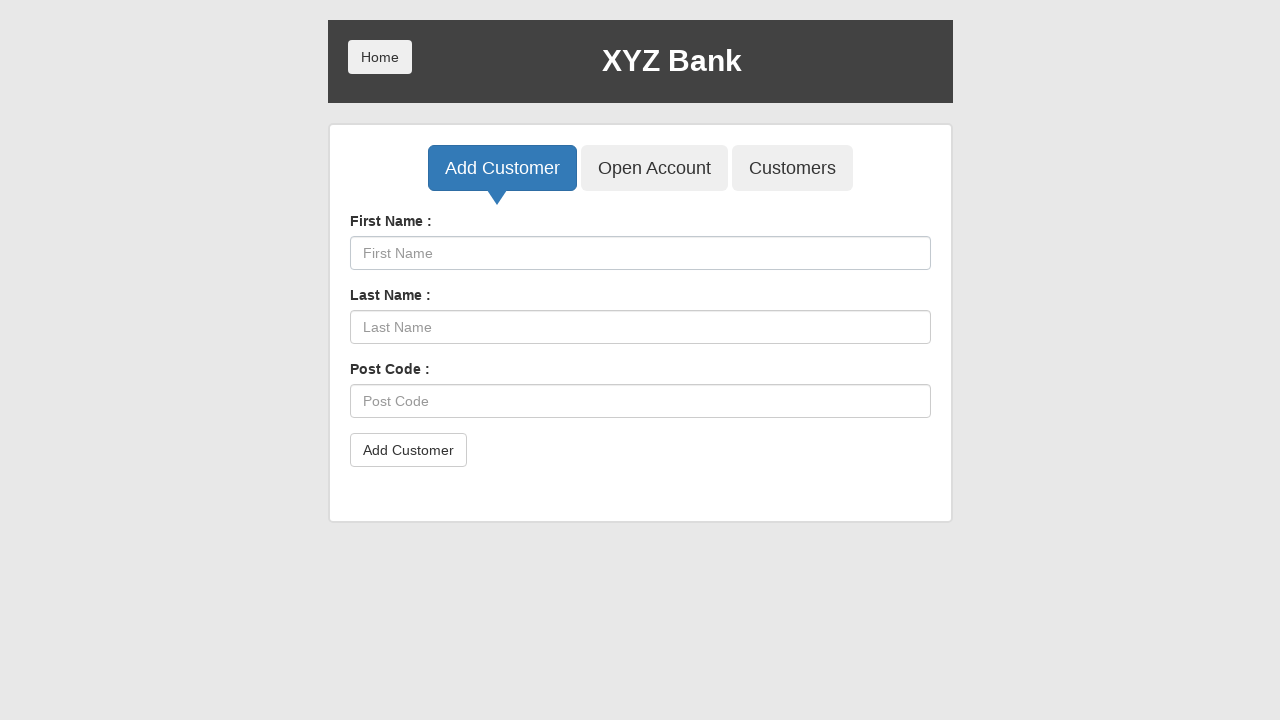

Filled First Name field with 'John847392' on input[placeholder='First Name']
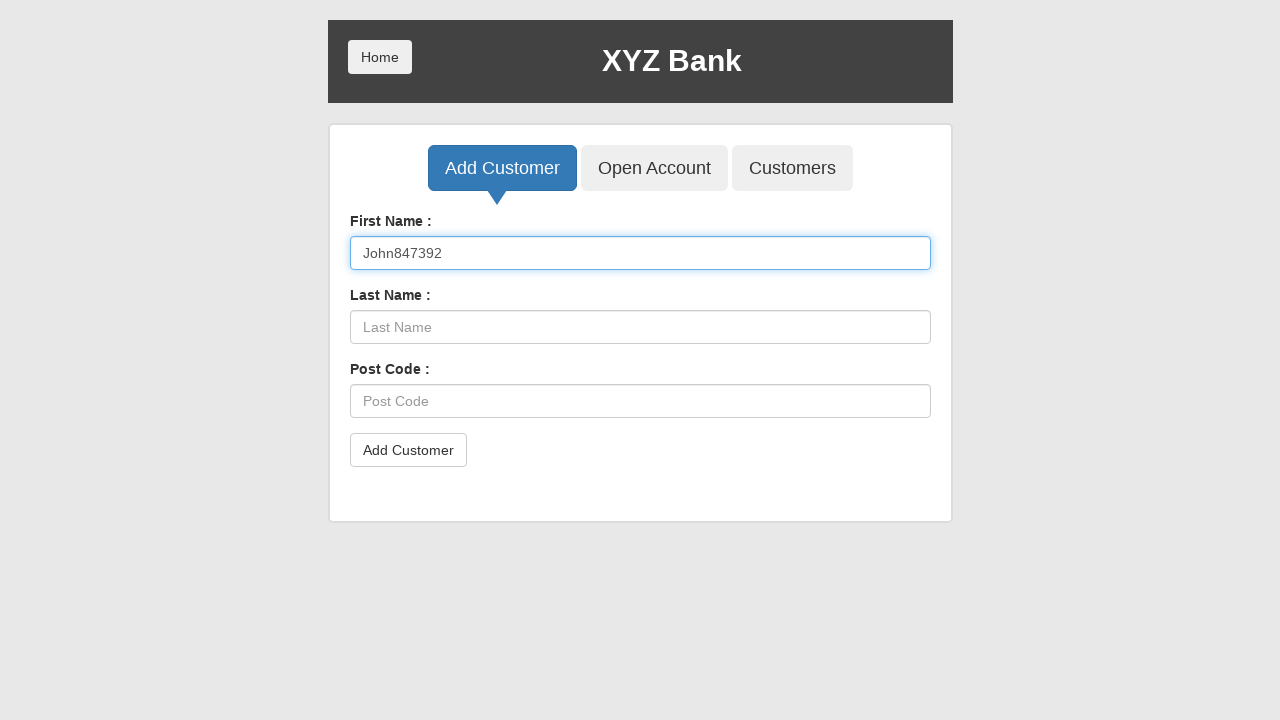

Clicked Last Name input field at (640, 327) on input[placeholder='Last Name']
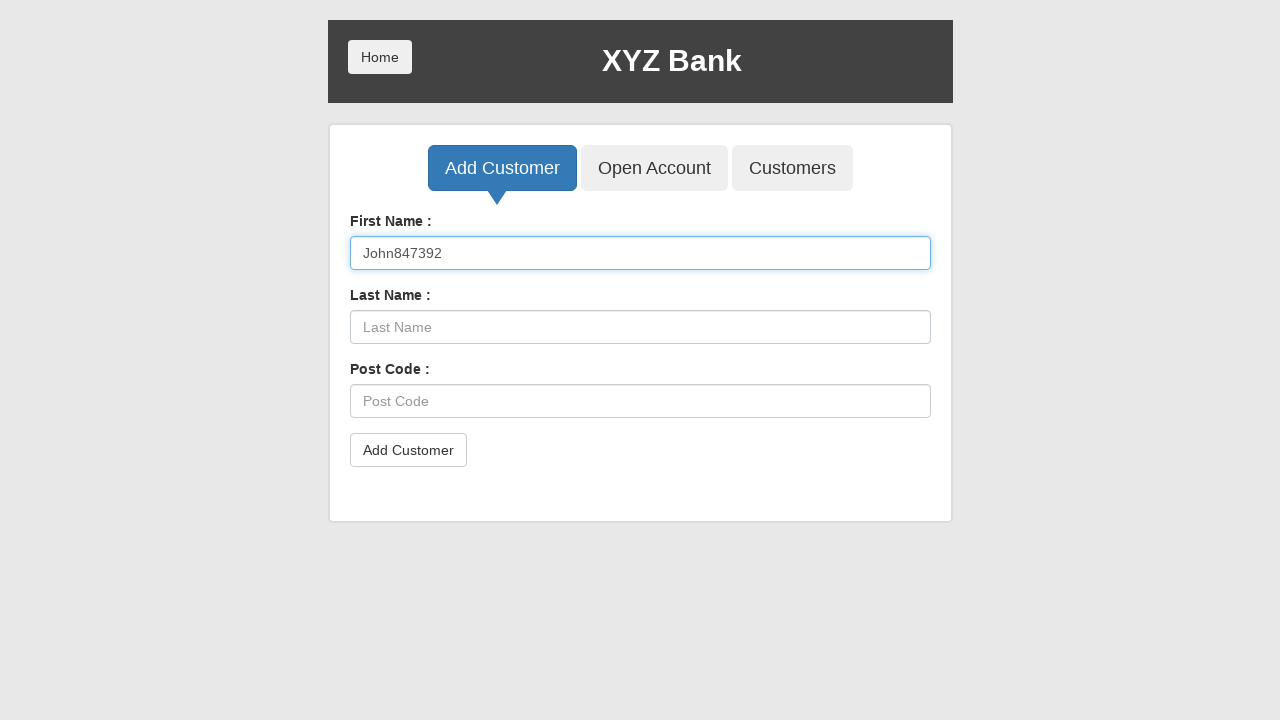

Filled Last Name field with 'Smith192847' on input[placeholder='Last Name']
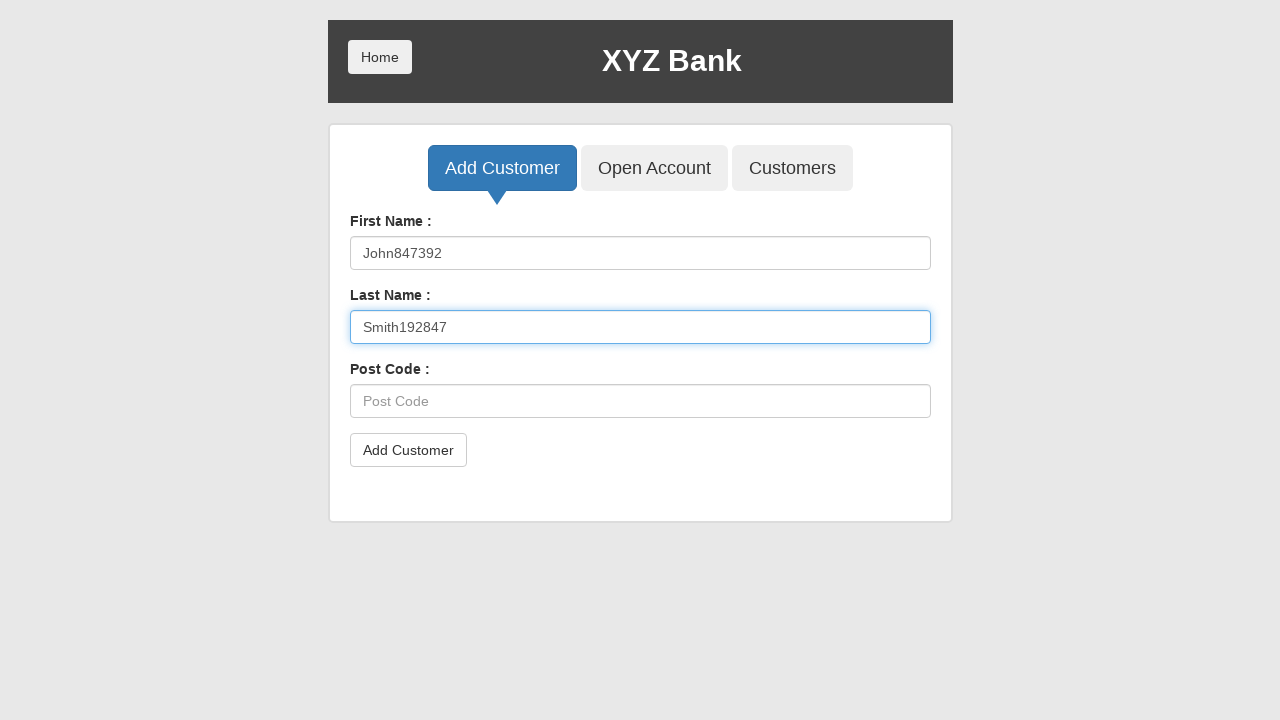

Clicked Post Code input field at (640, 401) on input[placeholder='Post Code']
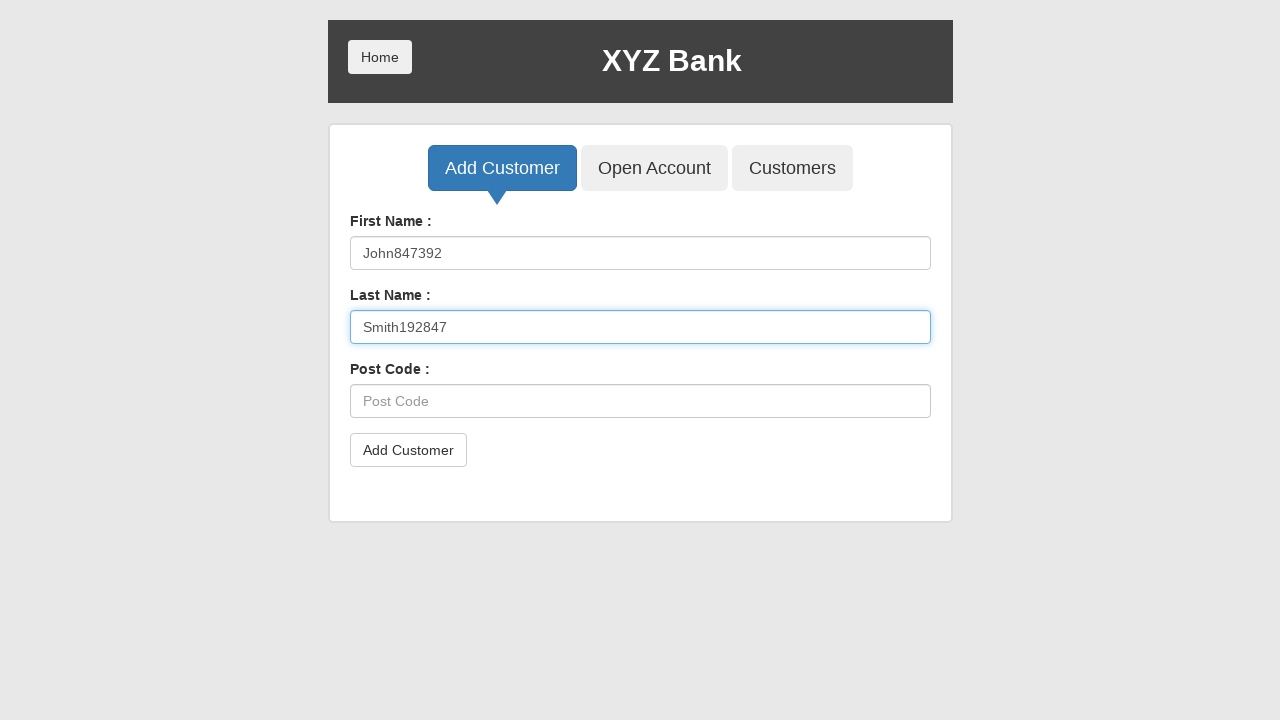

Filled Post Code field with '90210' on input[placeholder='Post Code']
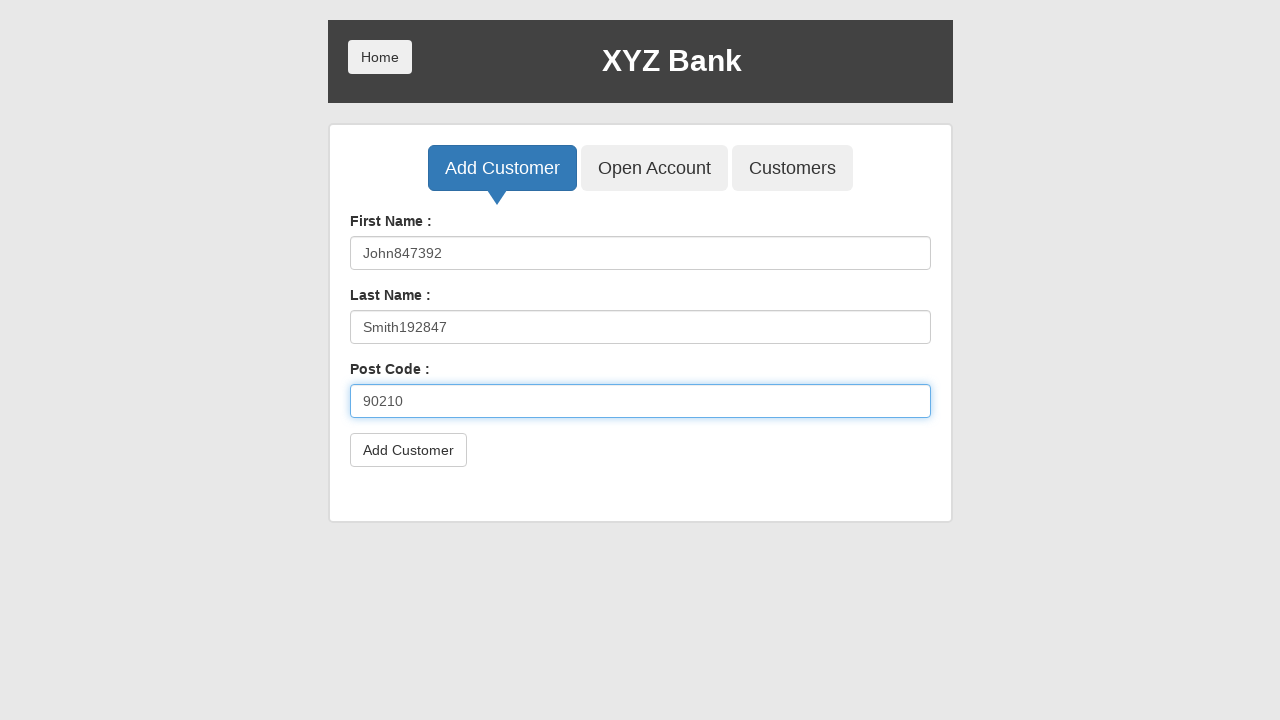

Clicked submit button to register customer at (408, 450) on button[type='submit']
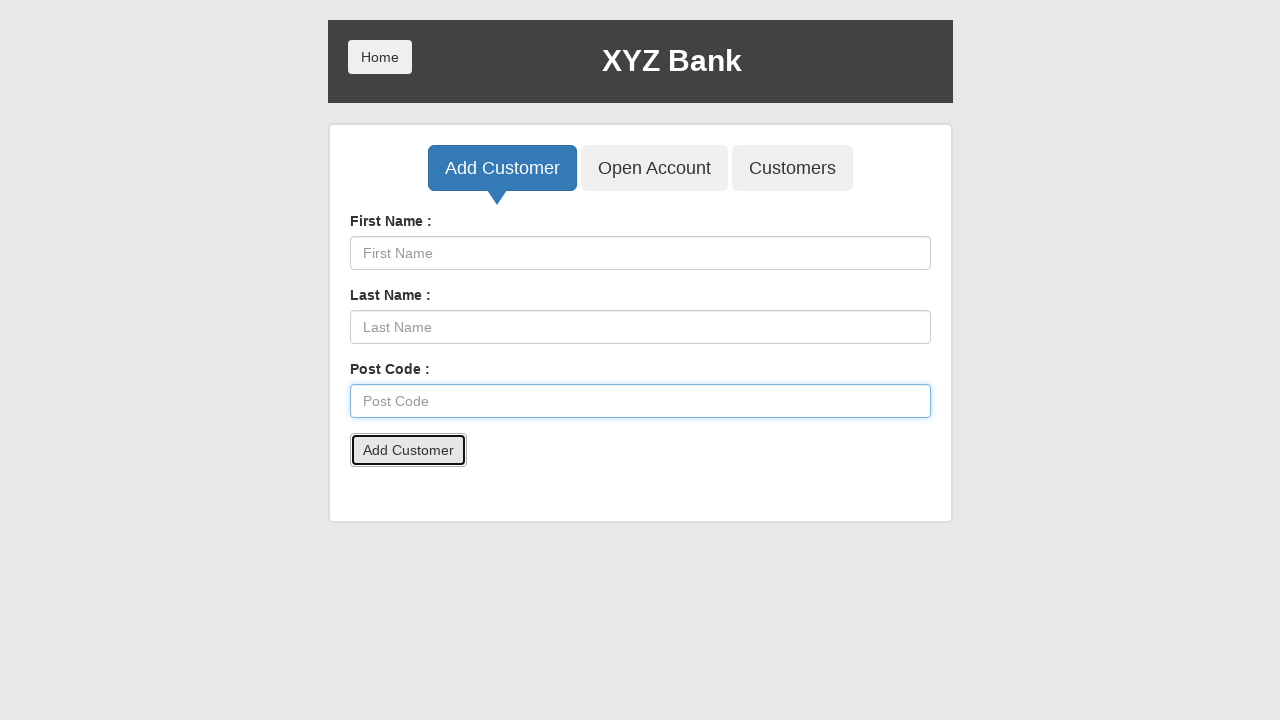

Alert dialog accepted
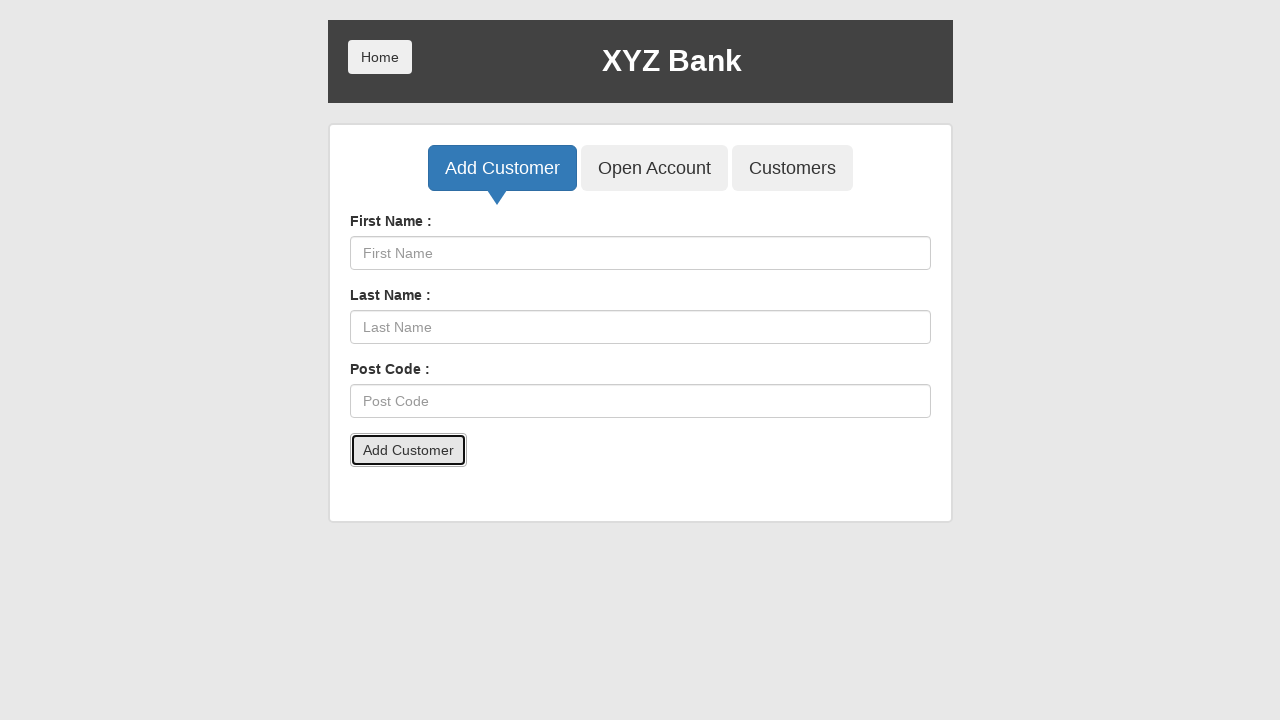

Clicked home button to return to main page at (380, 57) on xpath=//*[@ng-click='home()']
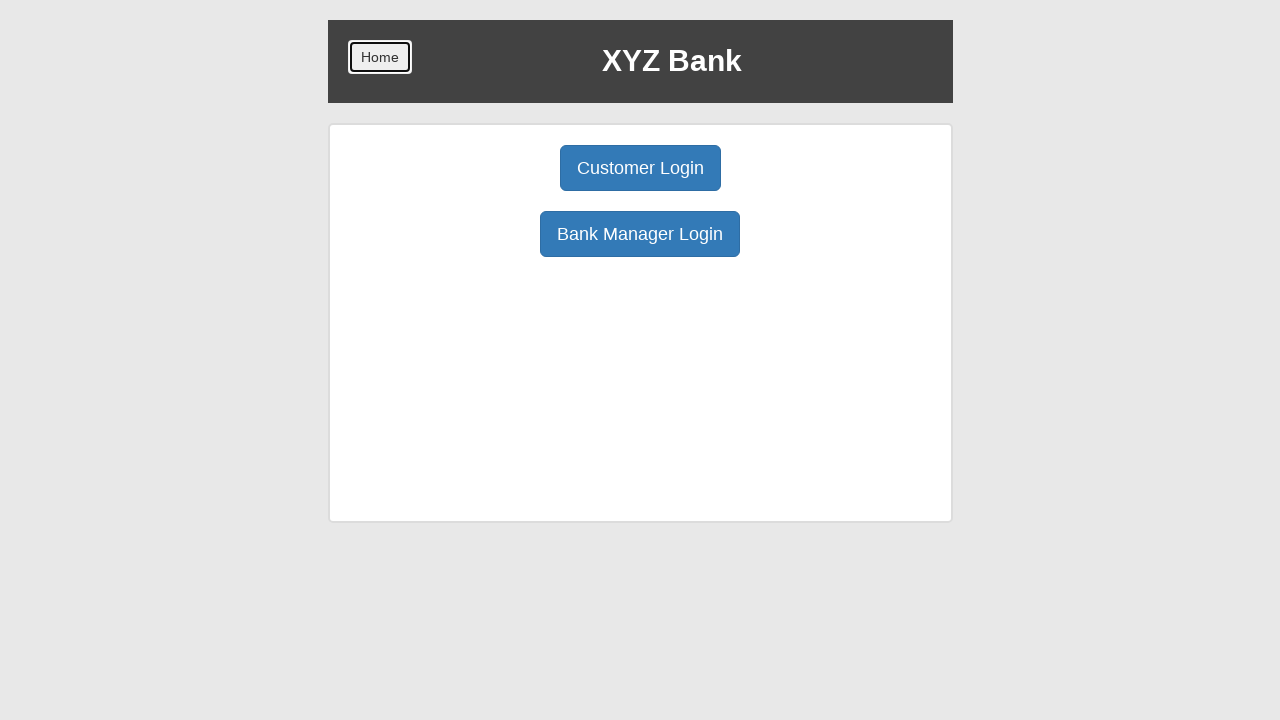

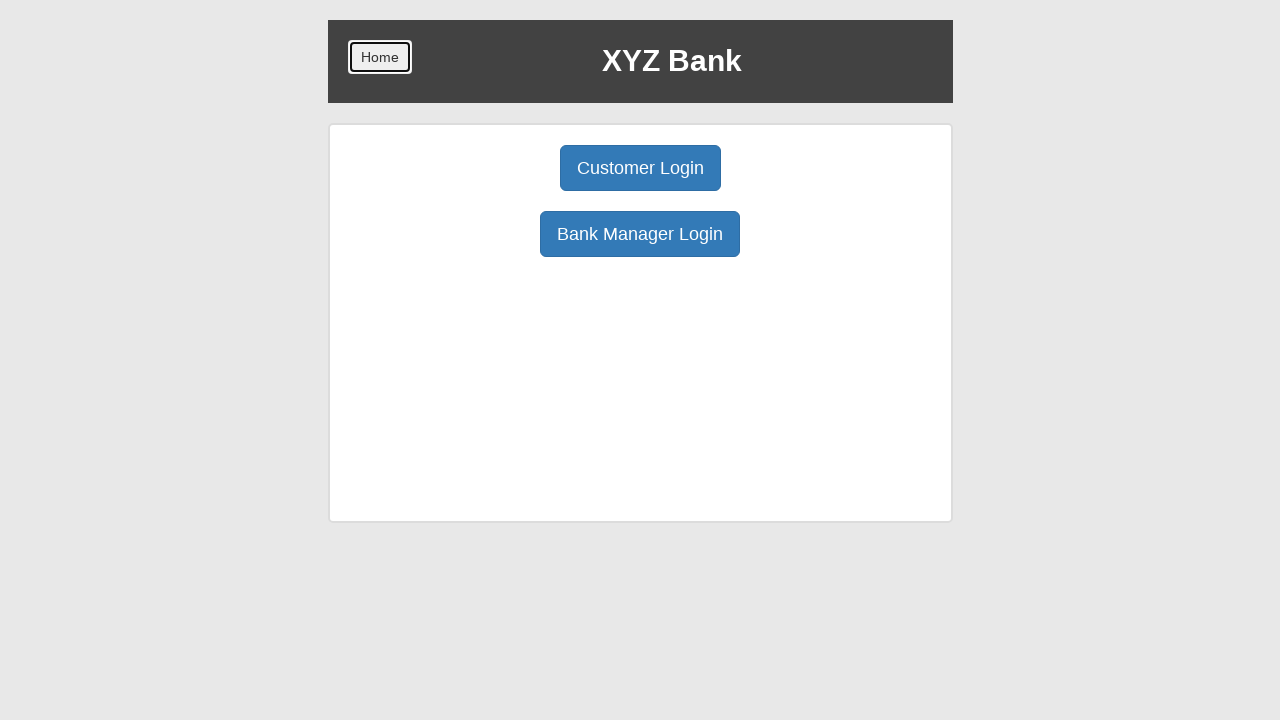